Tests selecting an option from a dropdown combobox inside an iframe

Starting URL: https://www.w3schools.com/tags/tryit.asp?filename=tryhtml_select

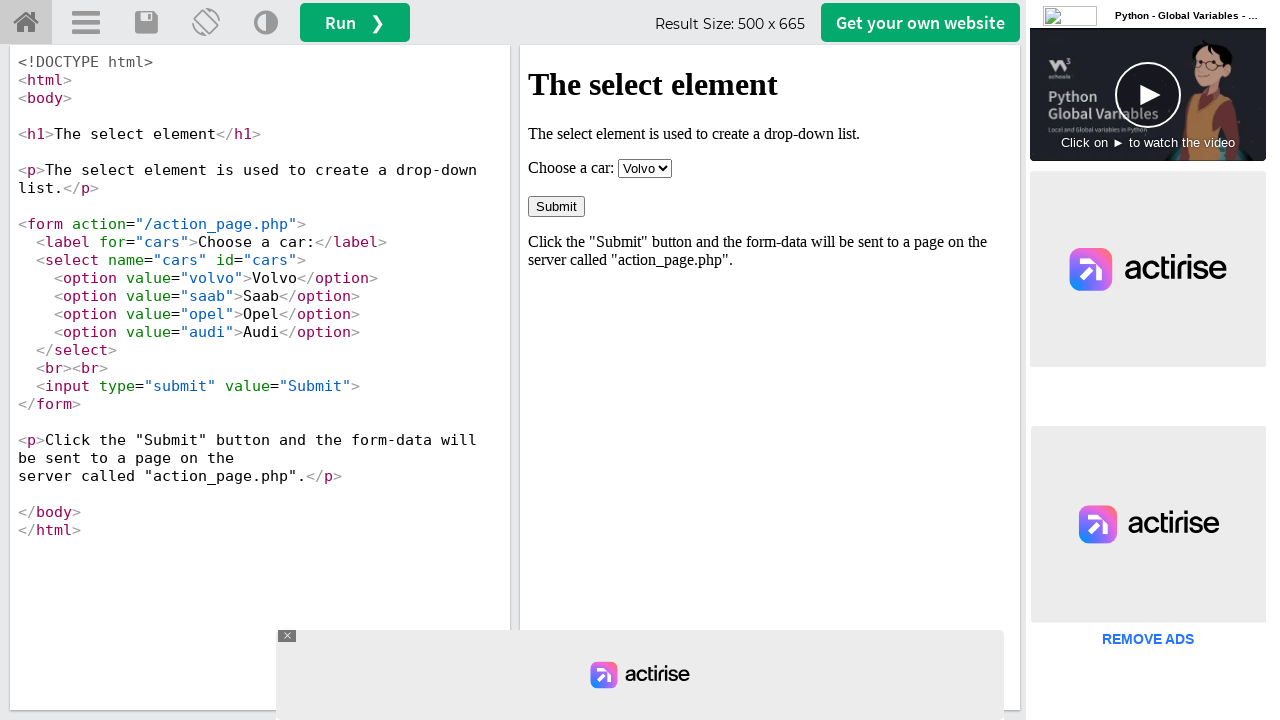

Navigated to W3Schools HTML select tryit page
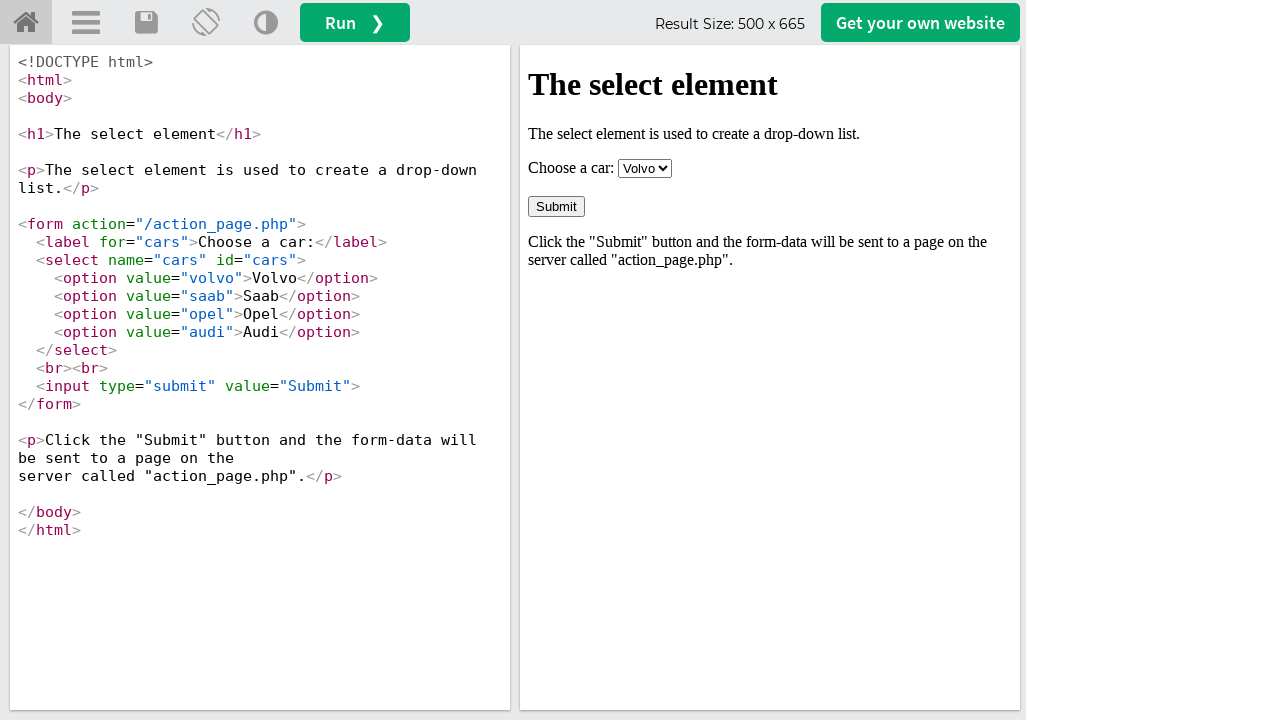

Selected 'opel' option from the car dropdown combobox inside iframe on iframe[name='iframeResult'] >> internal:control=enter-frame >> internal:role=com
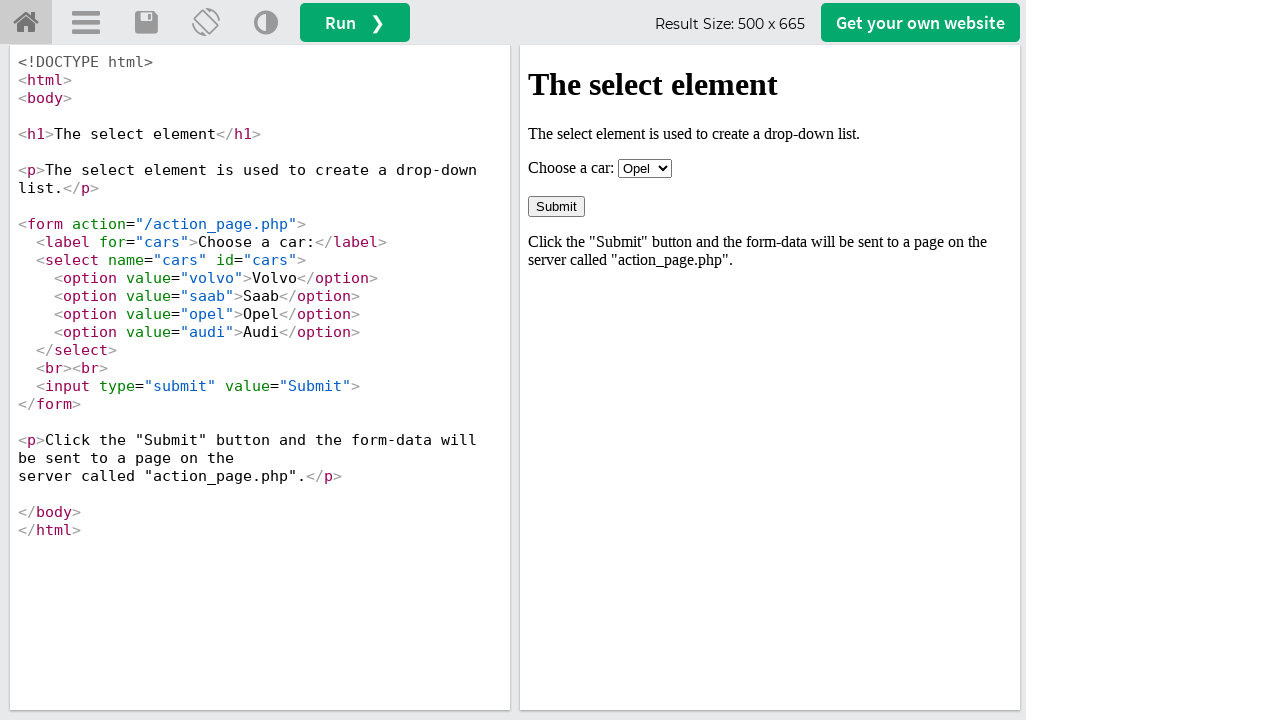

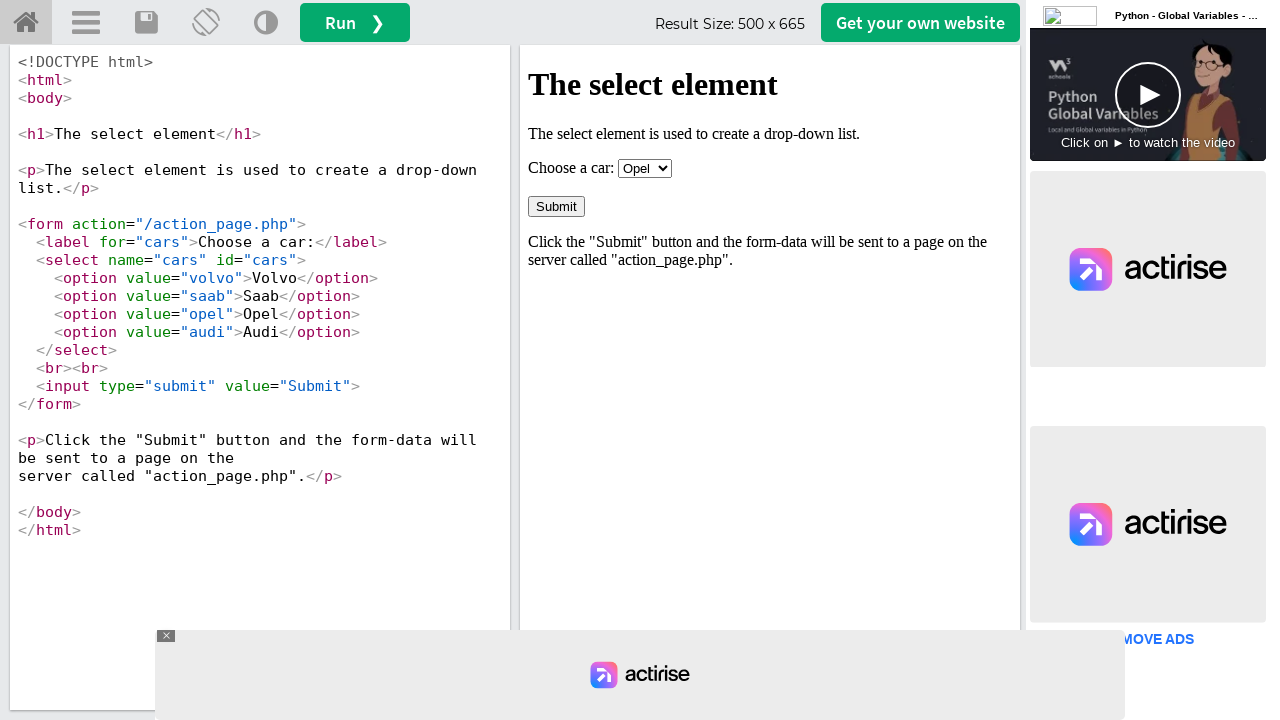